Tests dynamic loading functionality by clicking through to Example 1, starting the loading process, and verifying that the hidden element becomes visible with the text "Hello World!"

Starting URL: http://the-internet.herokuapp.com/dynamic_loading

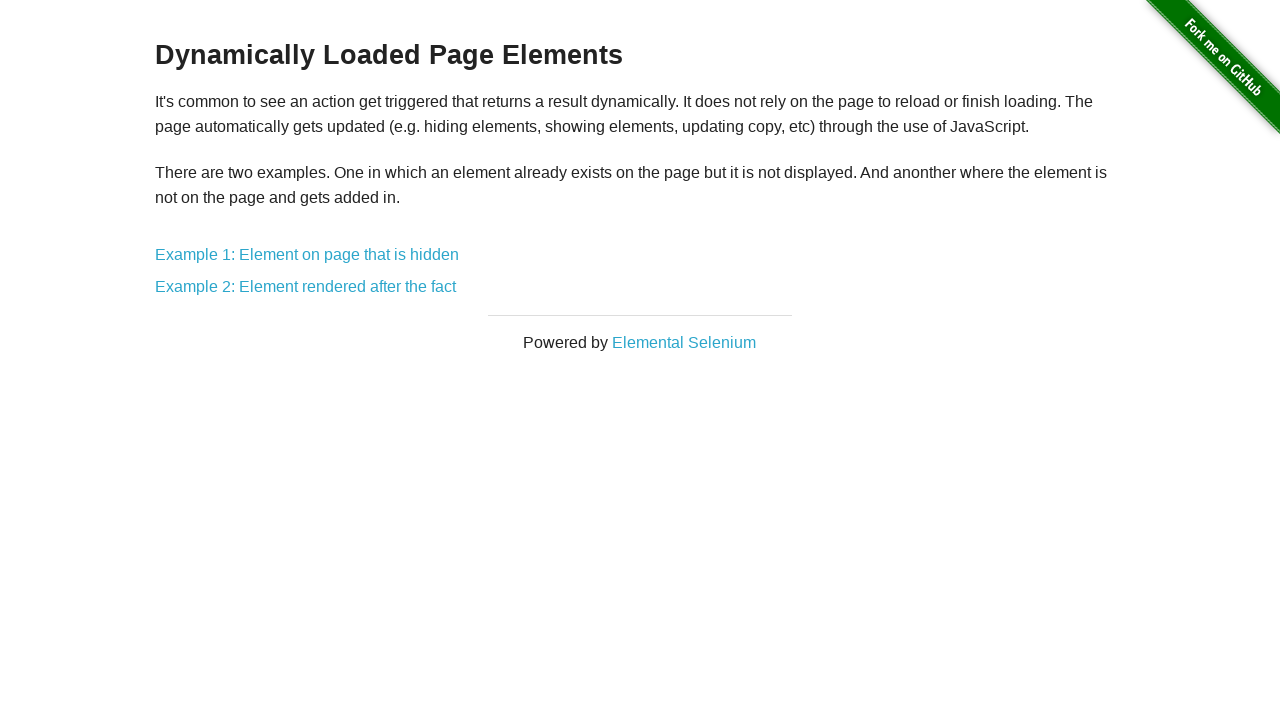

Clicked on Example 1: Element on page that is hidden link at (307, 255) on text=Example 1: Element on page that is hidden
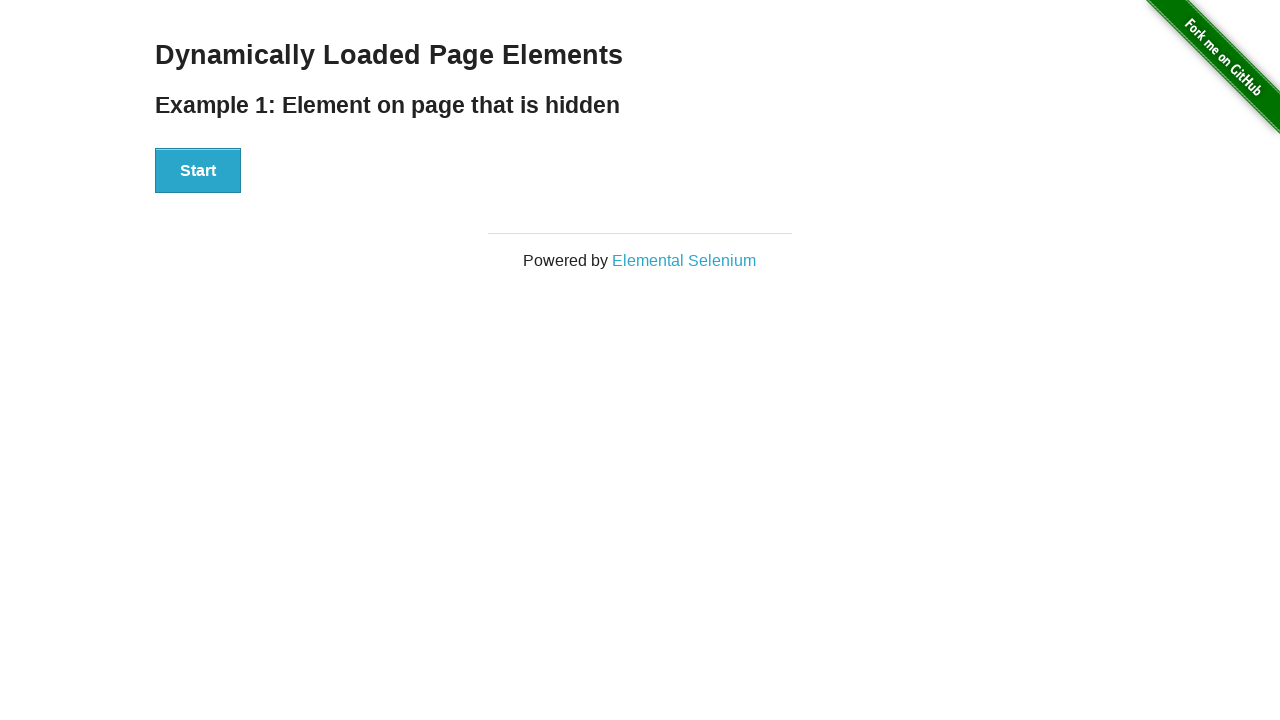

Clicked the Start button to begin loading process at (198, 171) on #start button
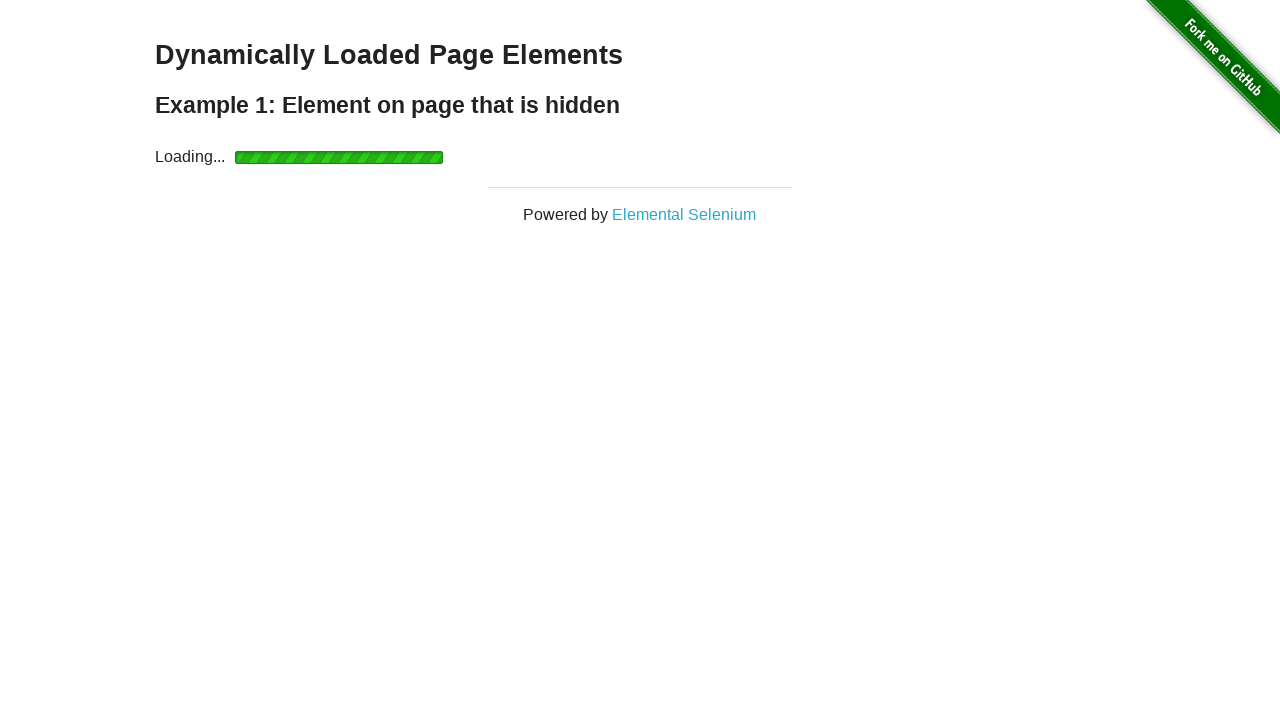

Loading indicator disappeared
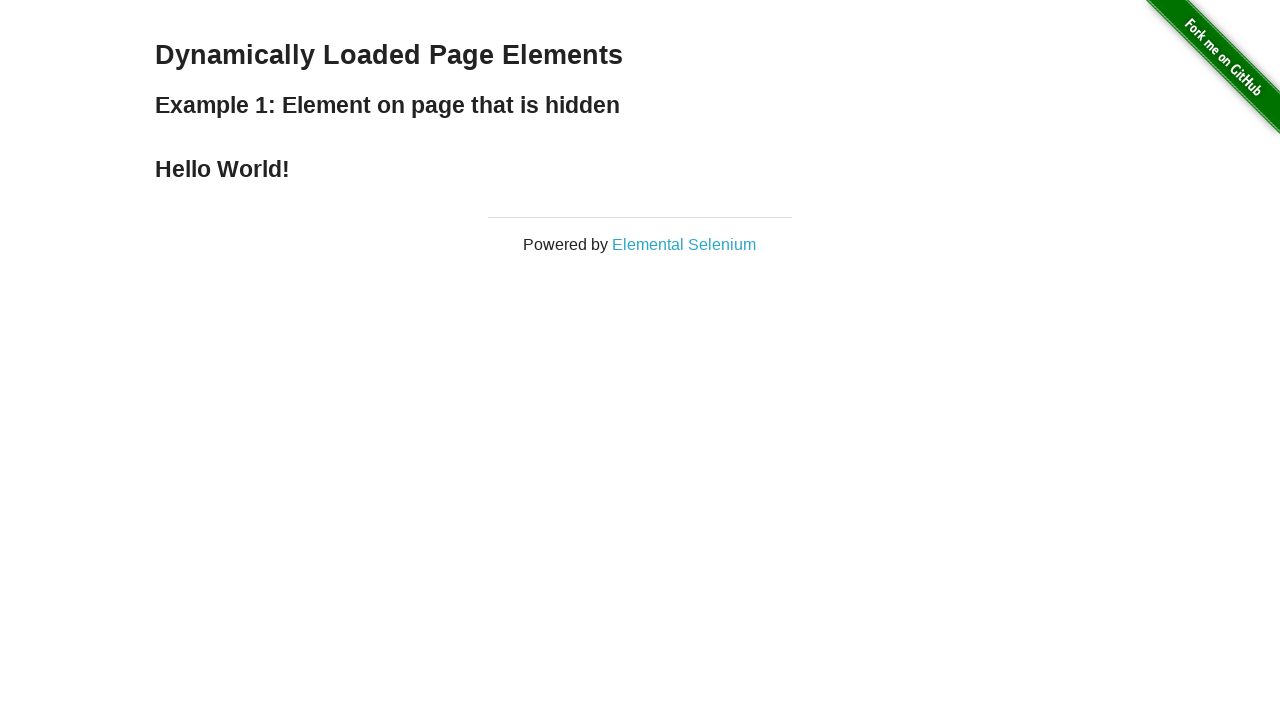

Finish element became visible
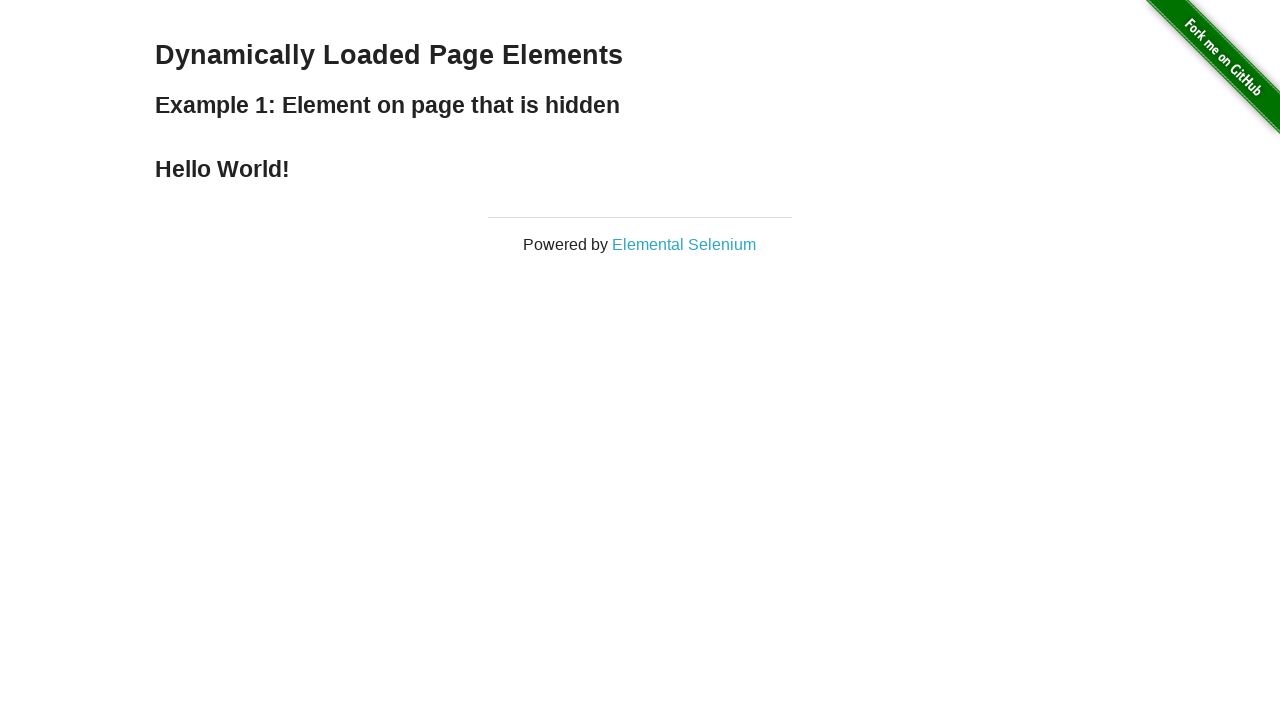

Verified that finish element contains 'Hello World!' text
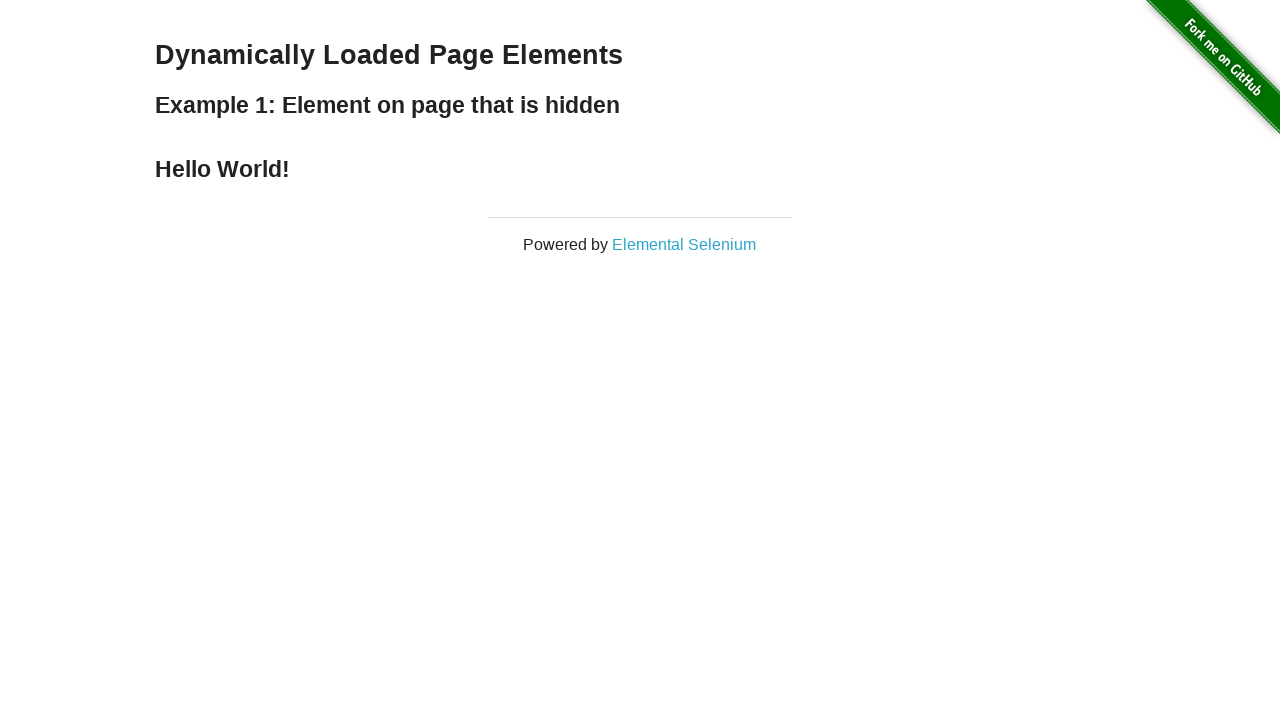

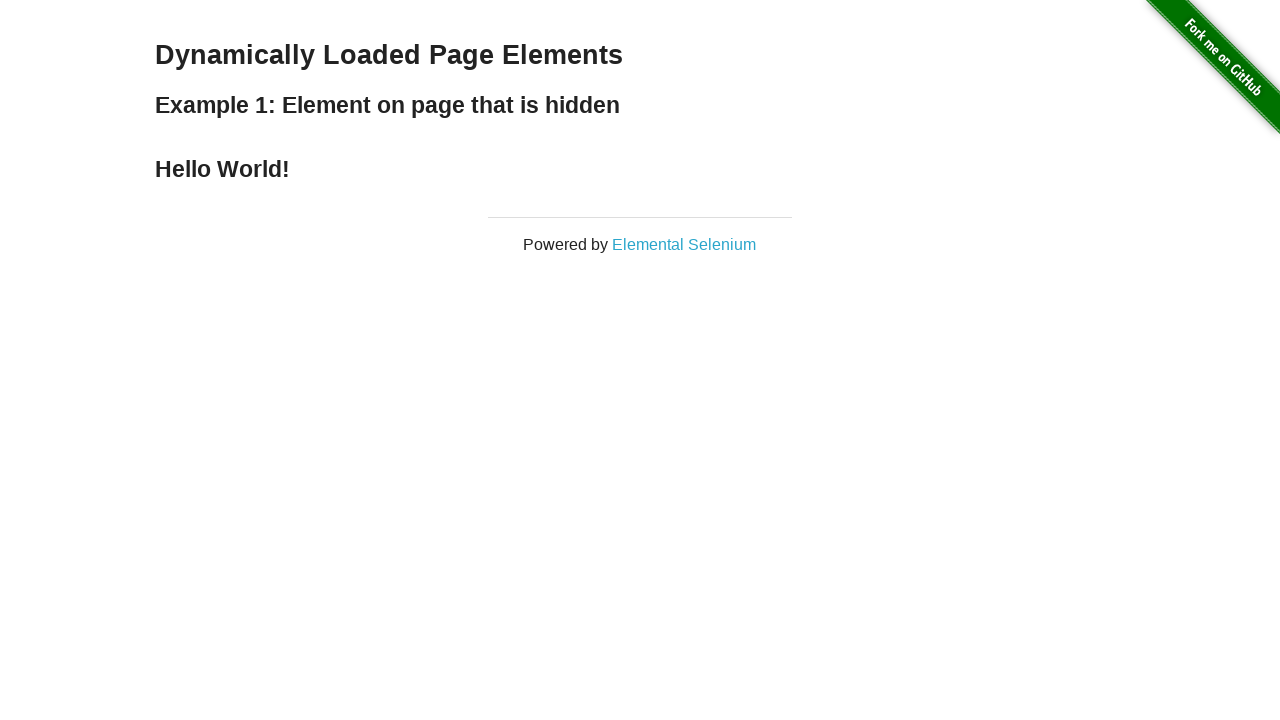